Tests that the Clear completed button displays correct text

Starting URL: https://demo.playwright.dev/todomvc

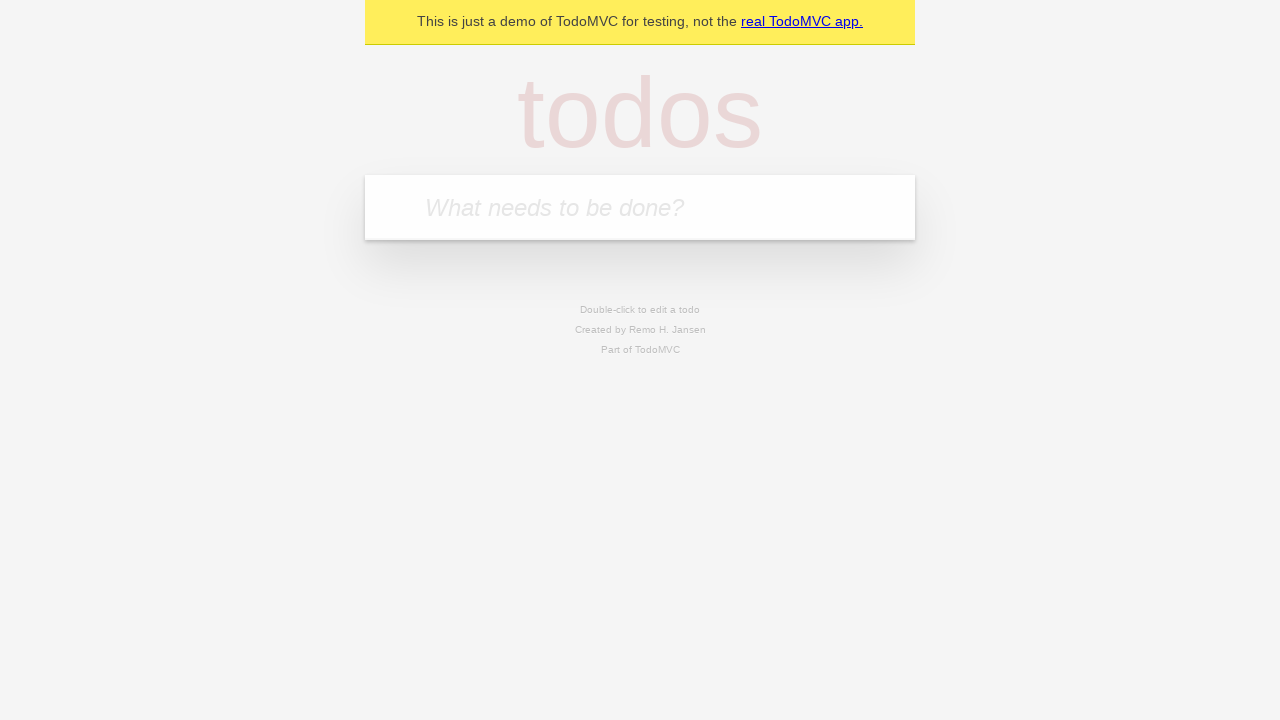

Filled first todo input with 'buy some cheese' on .new-todo
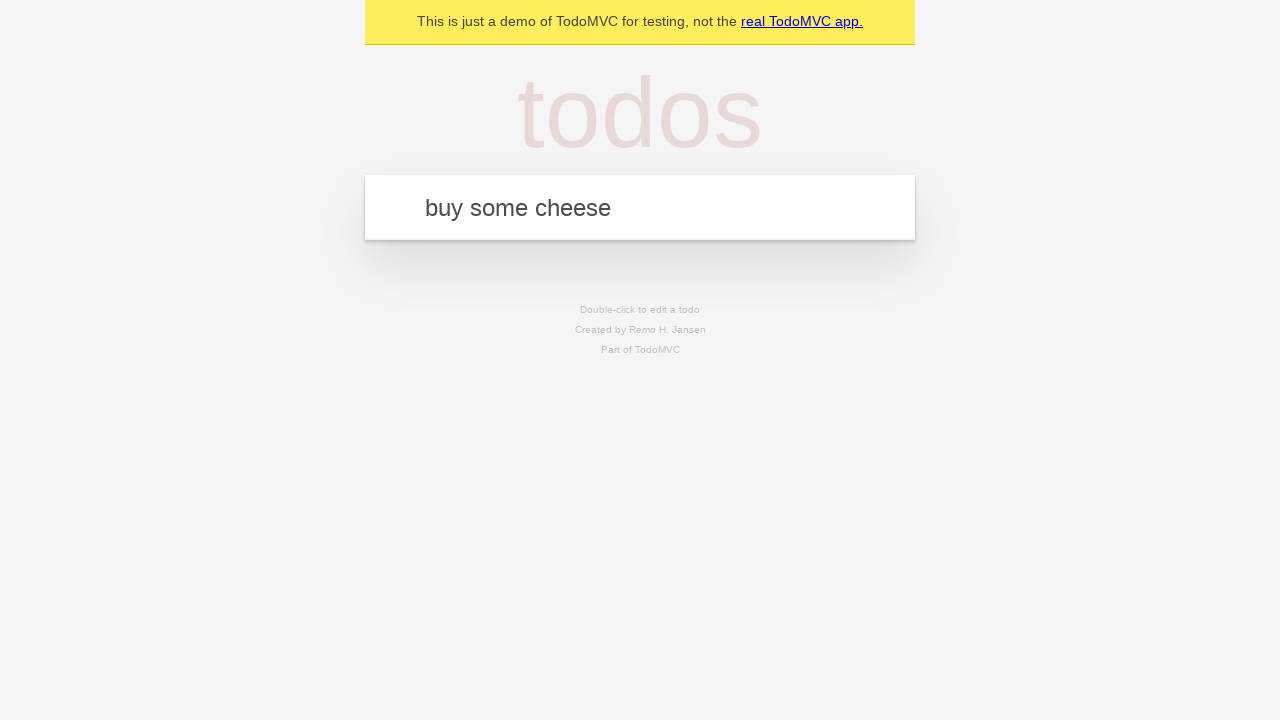

Pressed Enter to create first todo on .new-todo
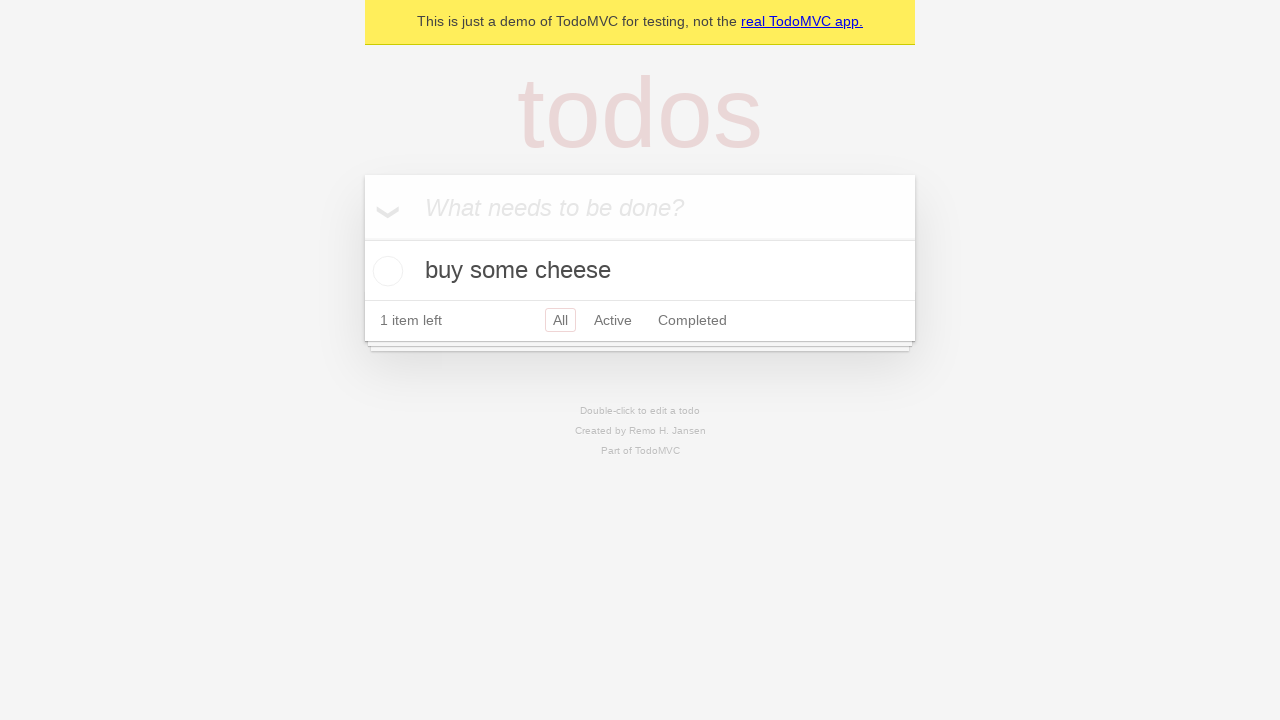

Filled second todo input with 'feed the cat' on .new-todo
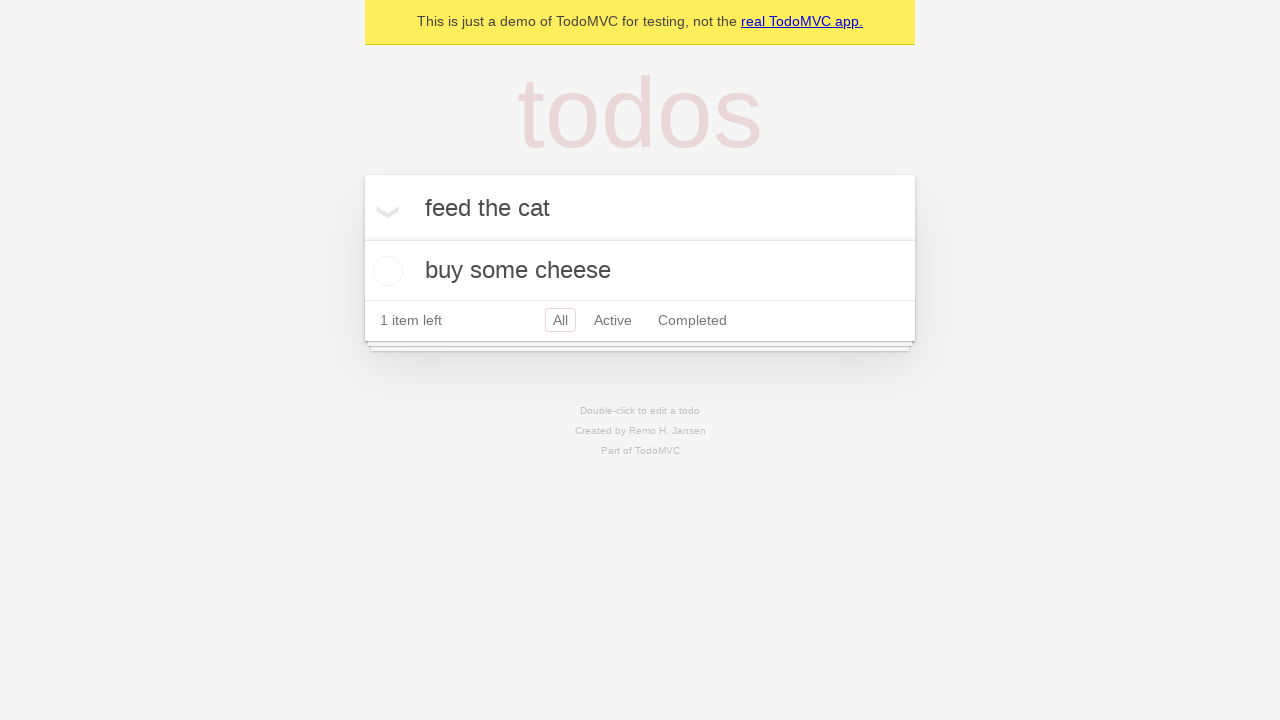

Pressed Enter to create second todo on .new-todo
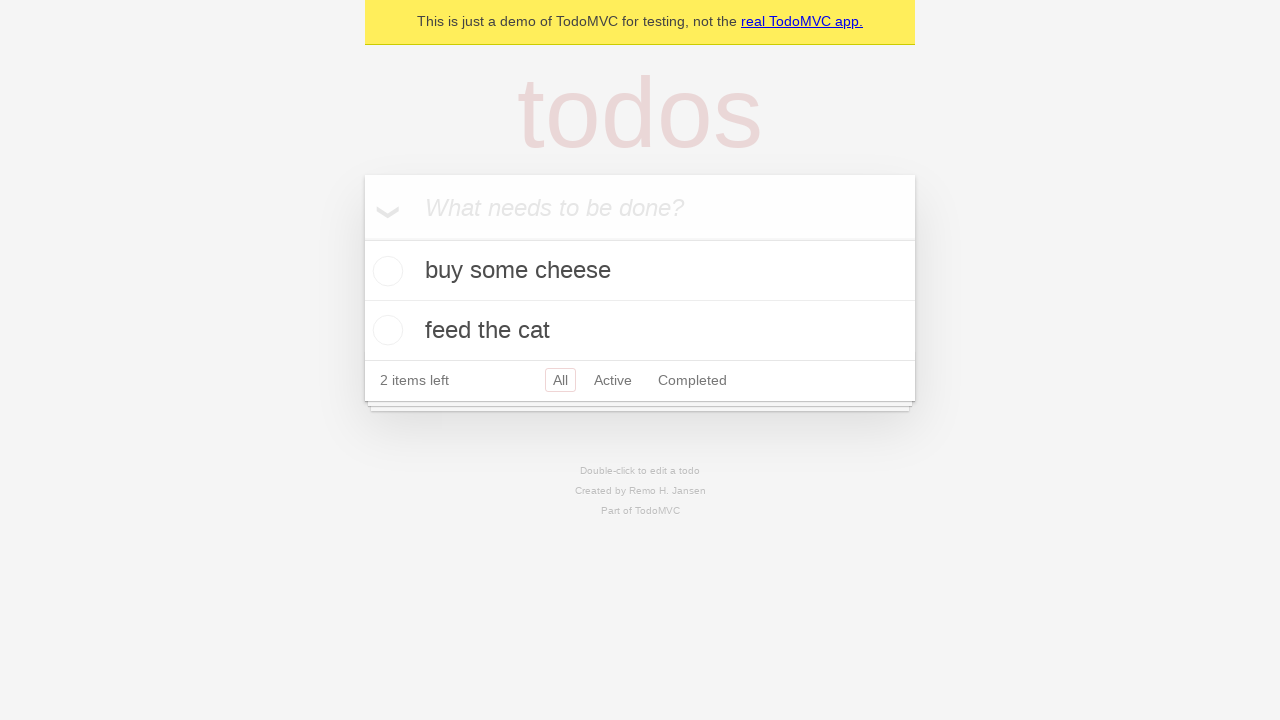

Filled third todo input with 'book a doctors appointment' on .new-todo
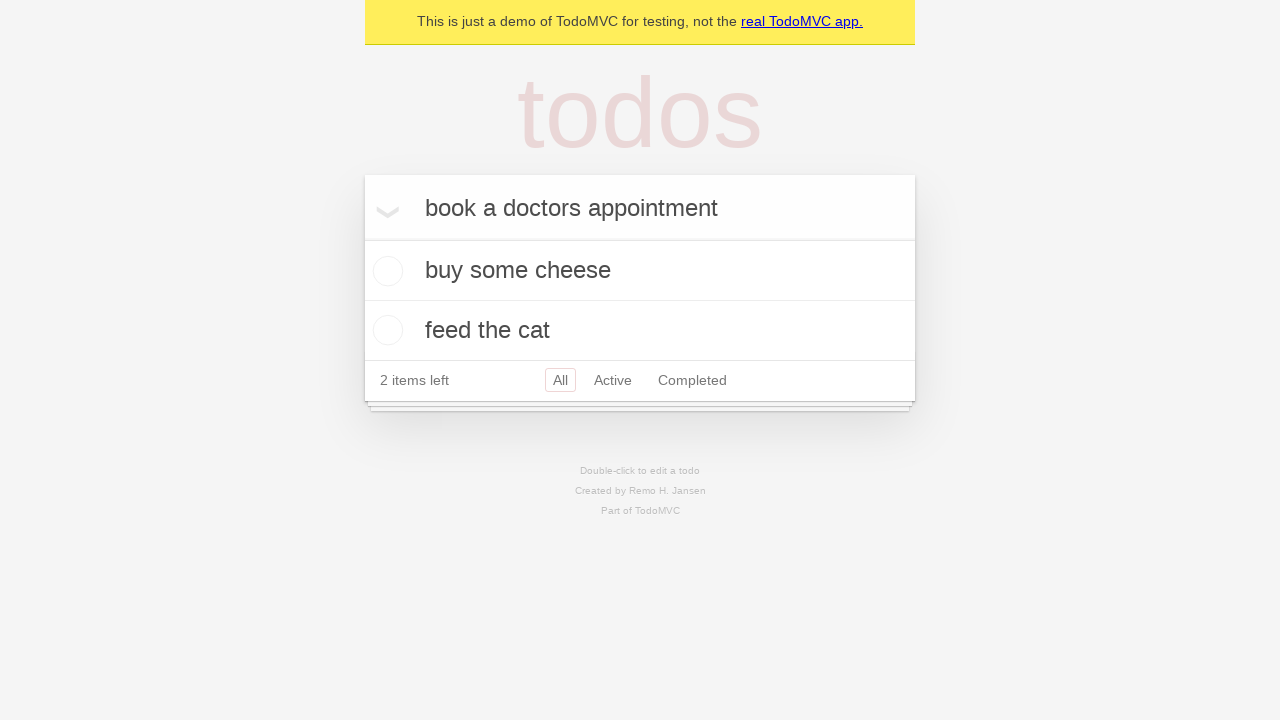

Pressed Enter to create third todo on .new-todo
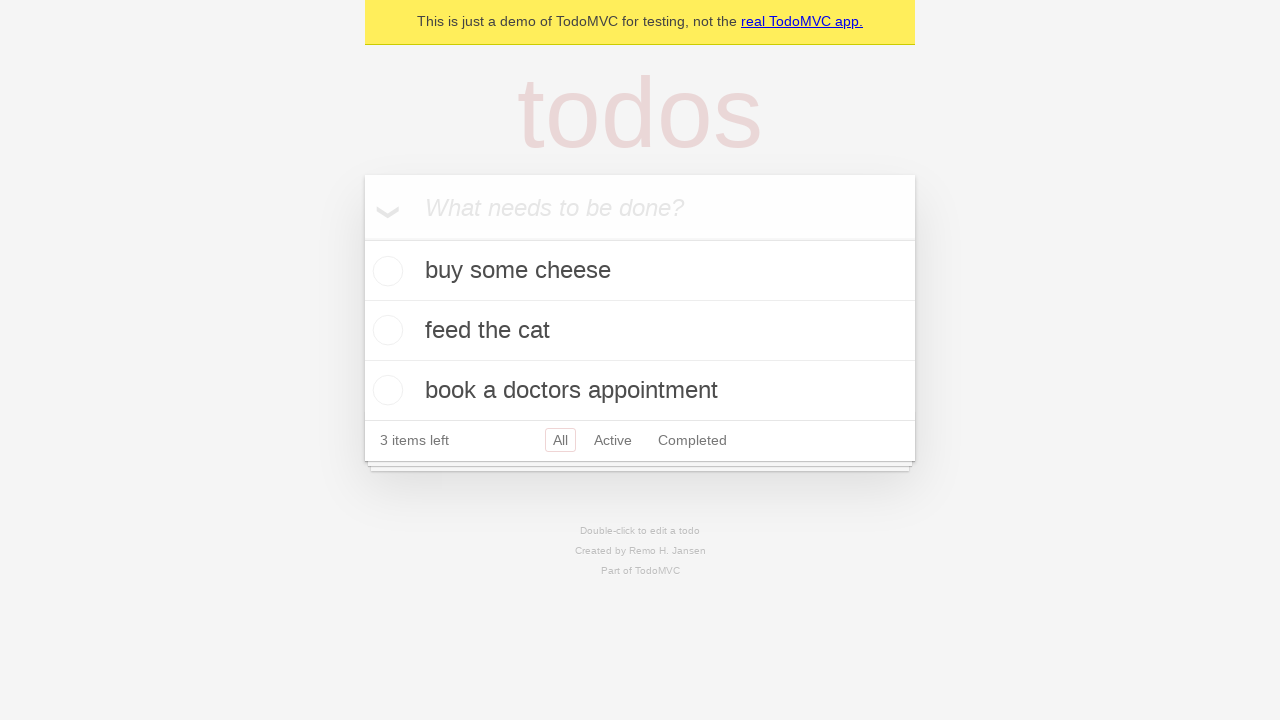

Checked the first todo as completed at (385, 271) on .todo-list li .toggle >> nth=0
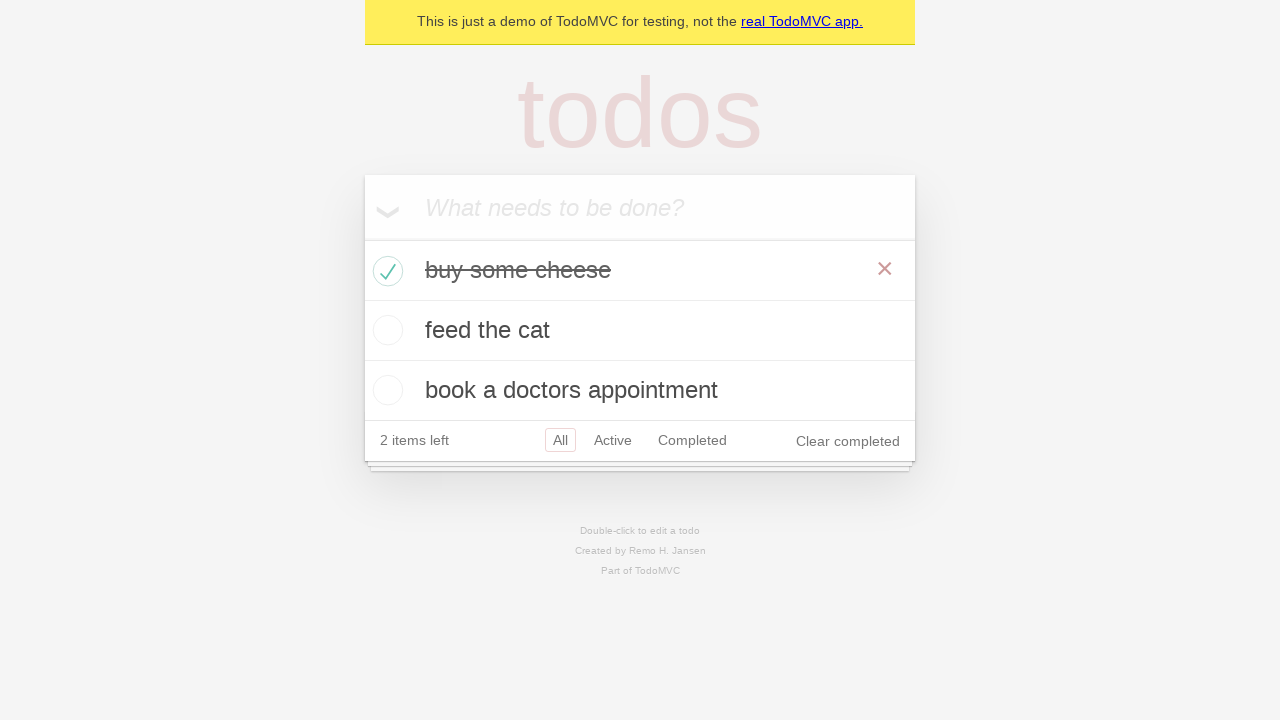

Clear completed button appeared and is ready to interact with
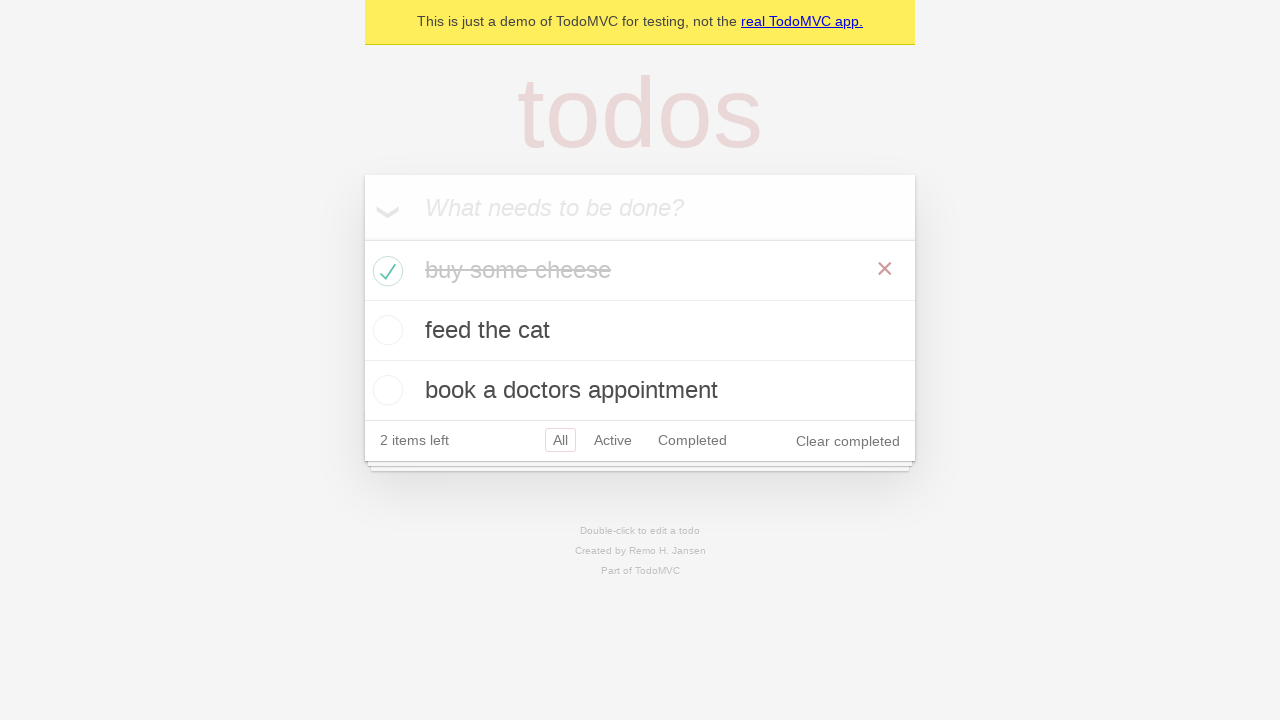

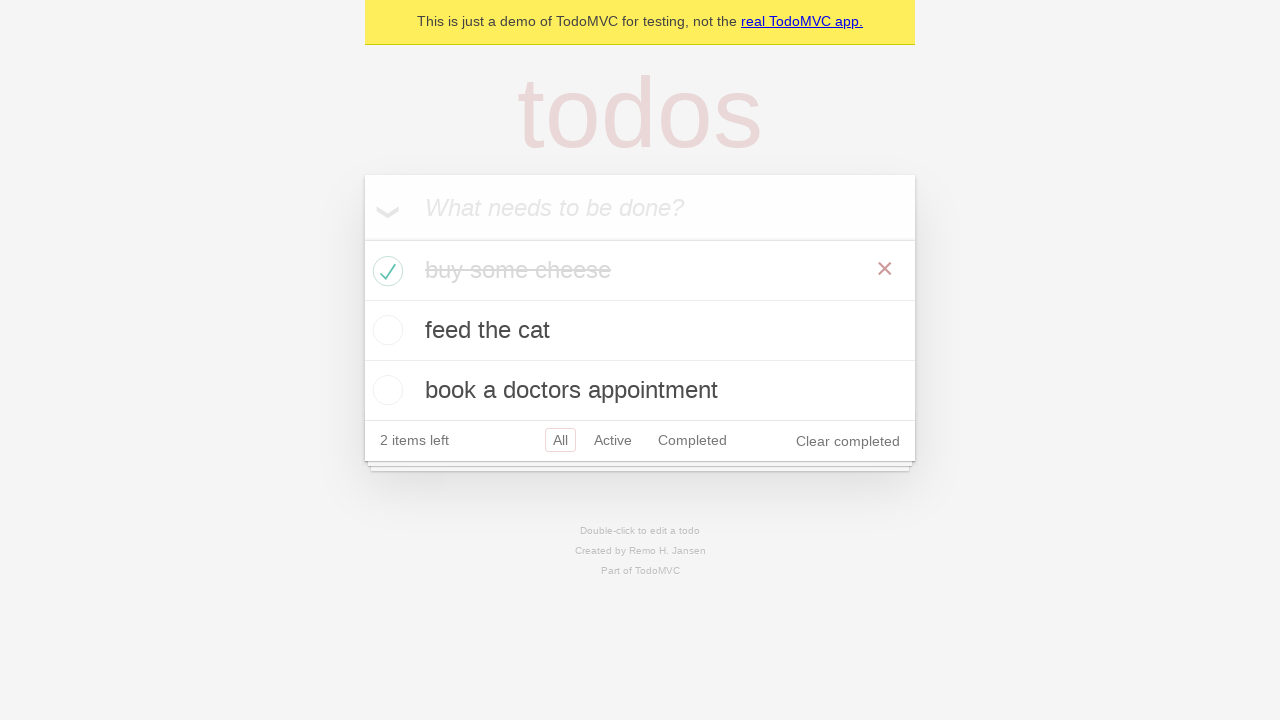